Tests the jQuery UI slider component by switching to the demo iframe and dragging the slider handle horizontally

Starting URL: https://jqueryui.com/slider/

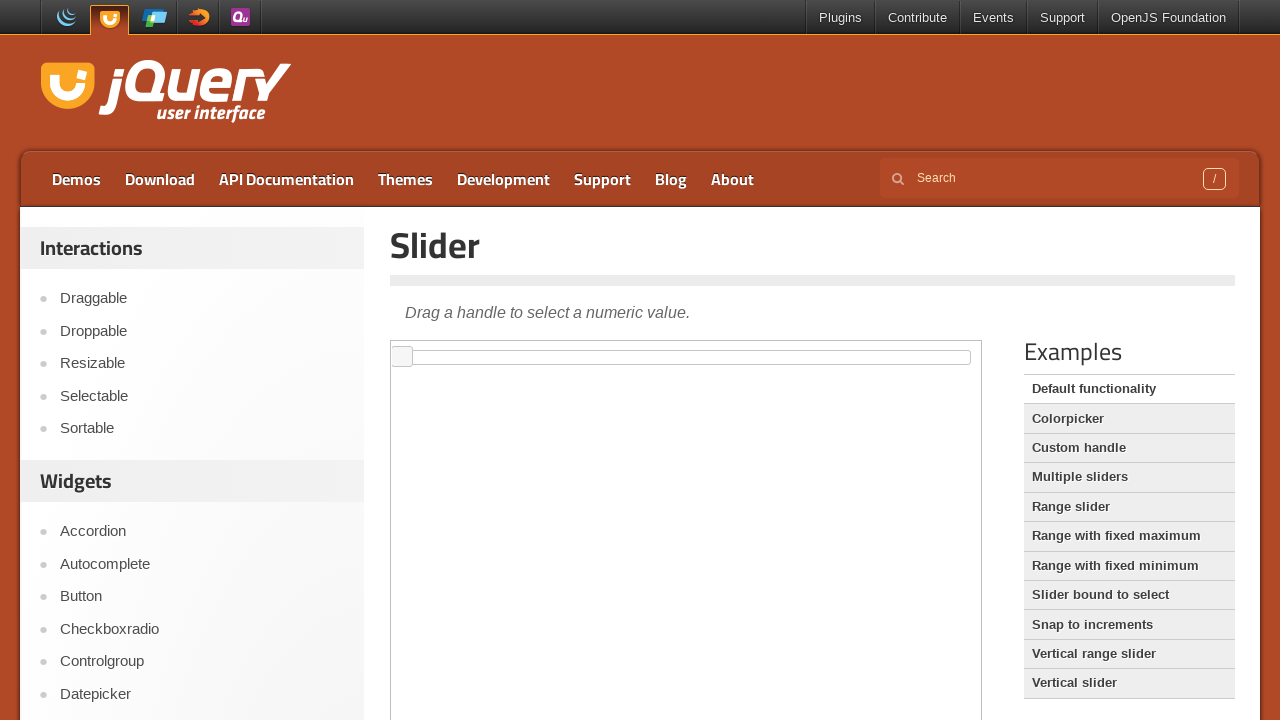

Navigated to jQuery UI slider demo page
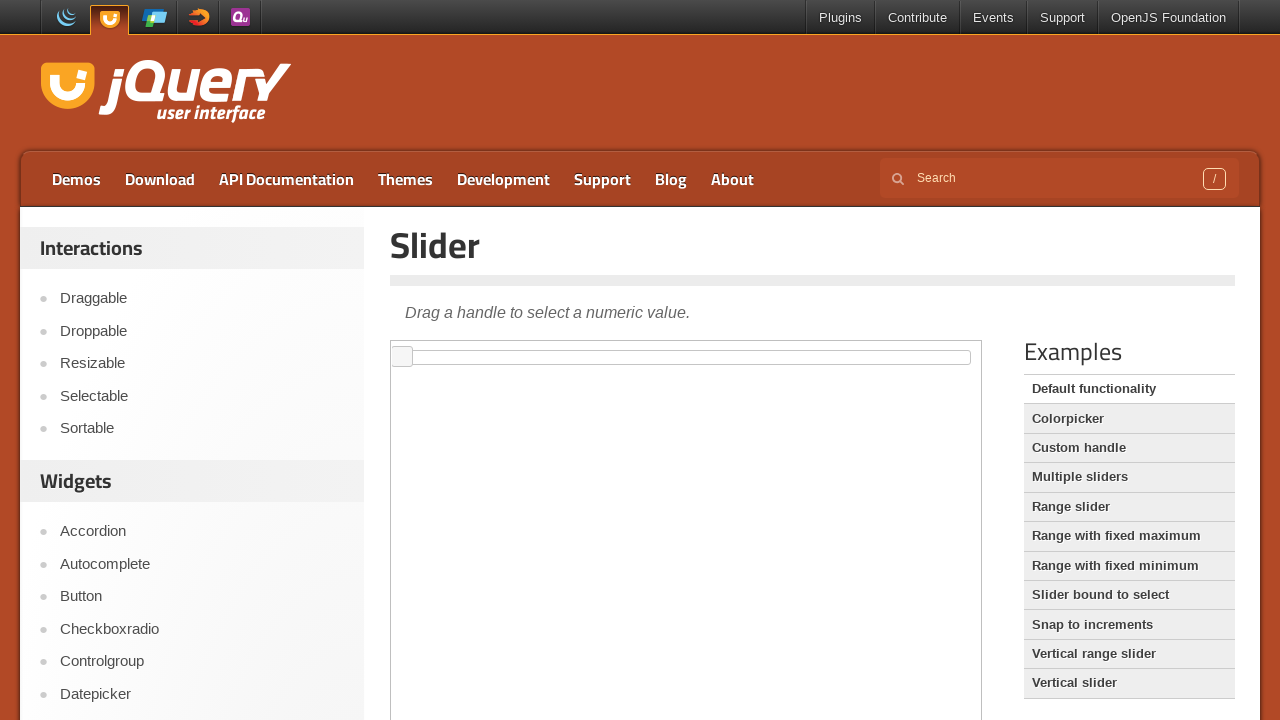

Located demo iframe
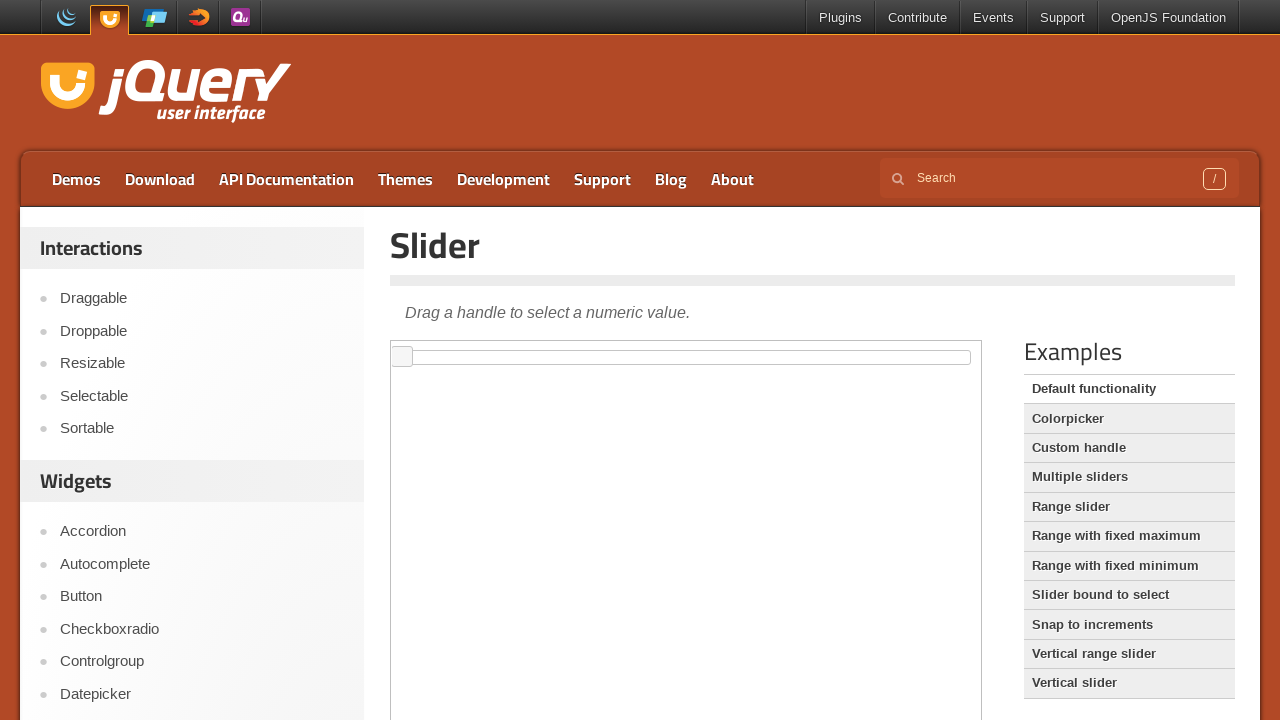

Located slider element in iframe
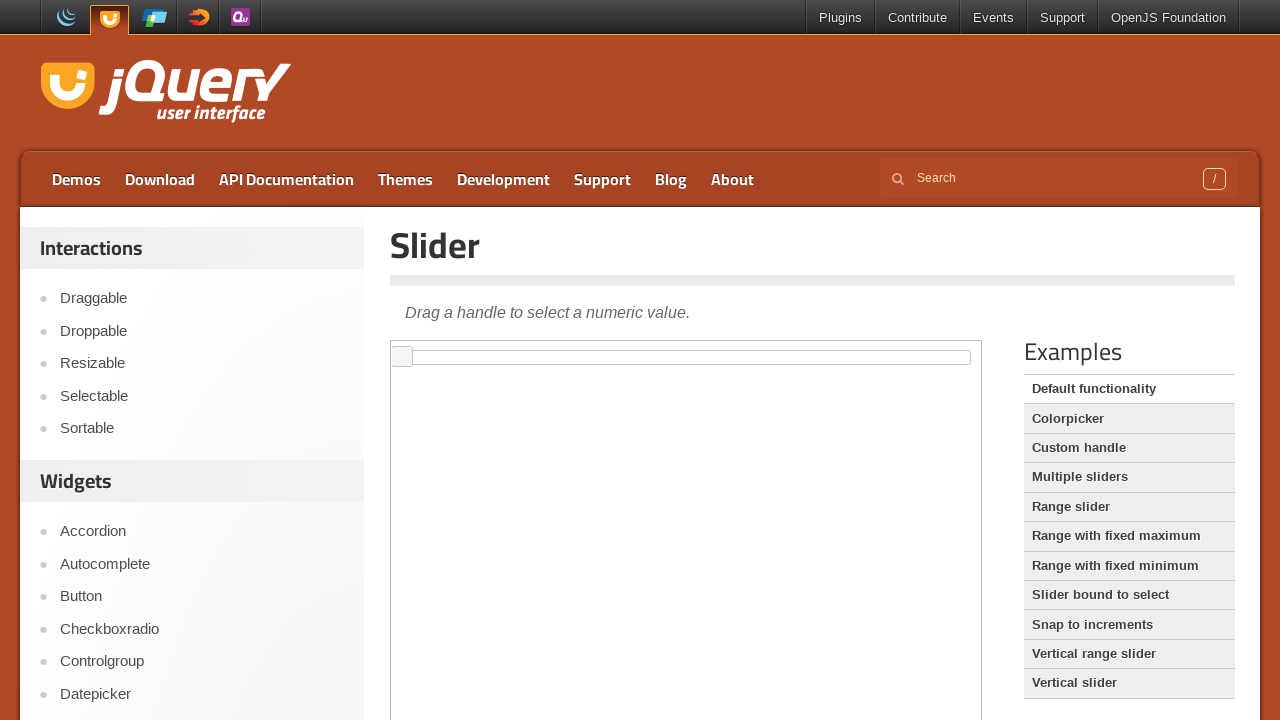

Retrieved slider bounding box dimensions
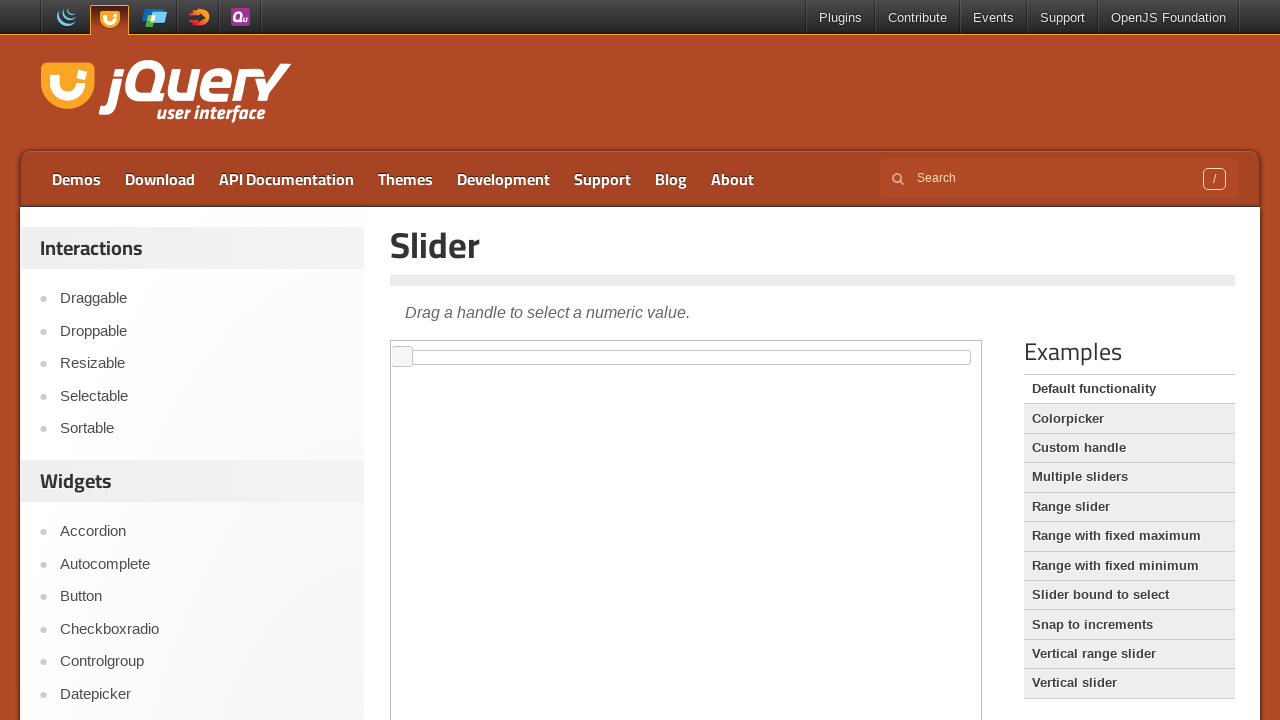

Dragged slider handle 100 pixels to the right at (787, 358)
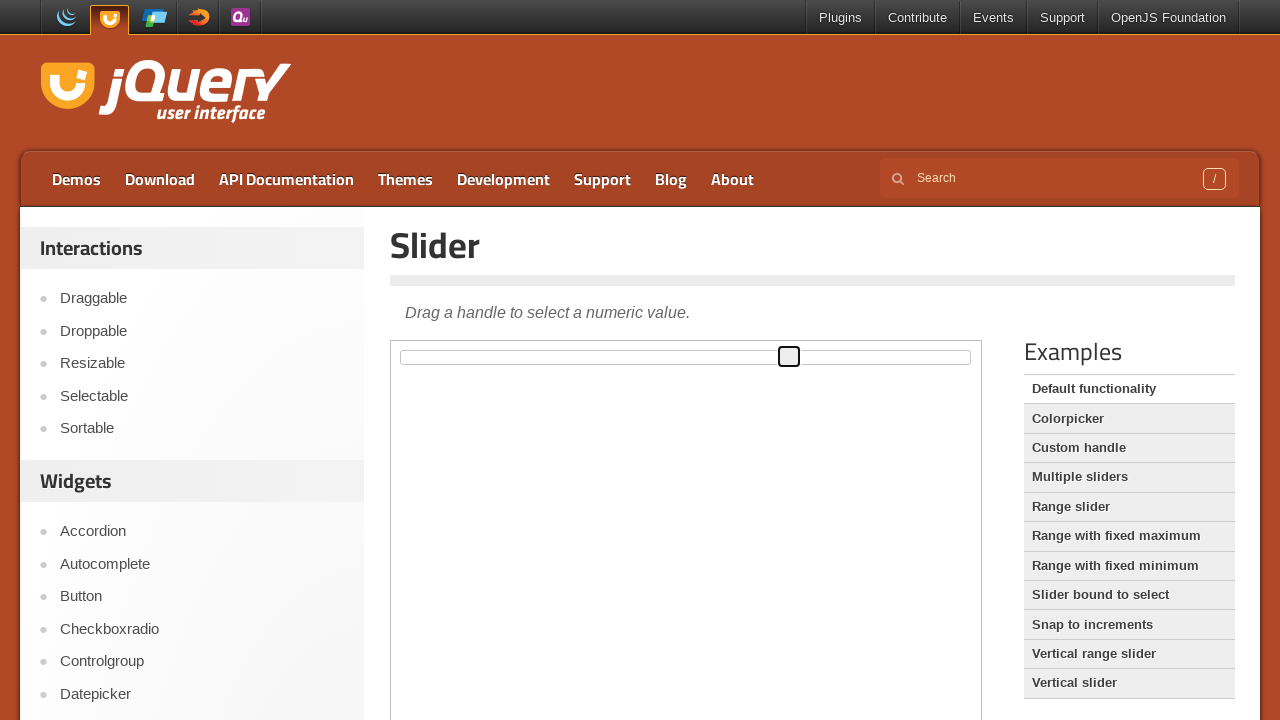

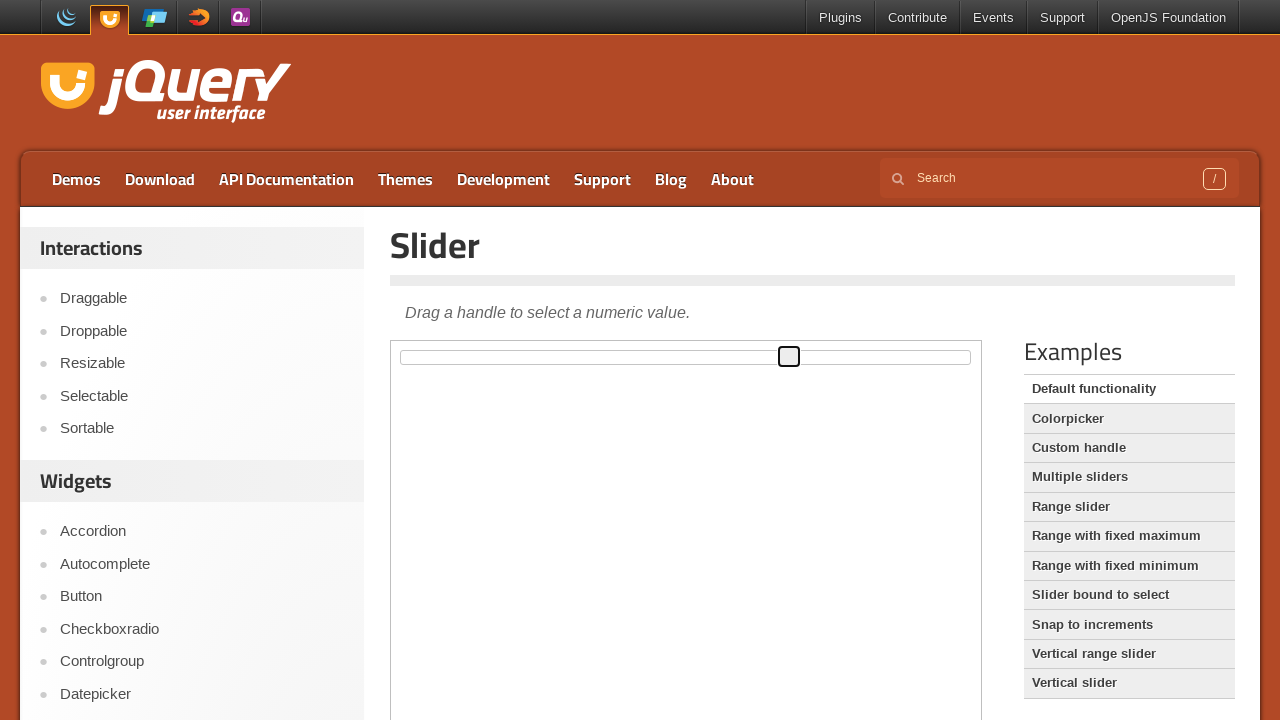